Fills the first name field on the DemoQA automation practice form with a test value

Starting URL: https://demoqa.com/automation-practice-form

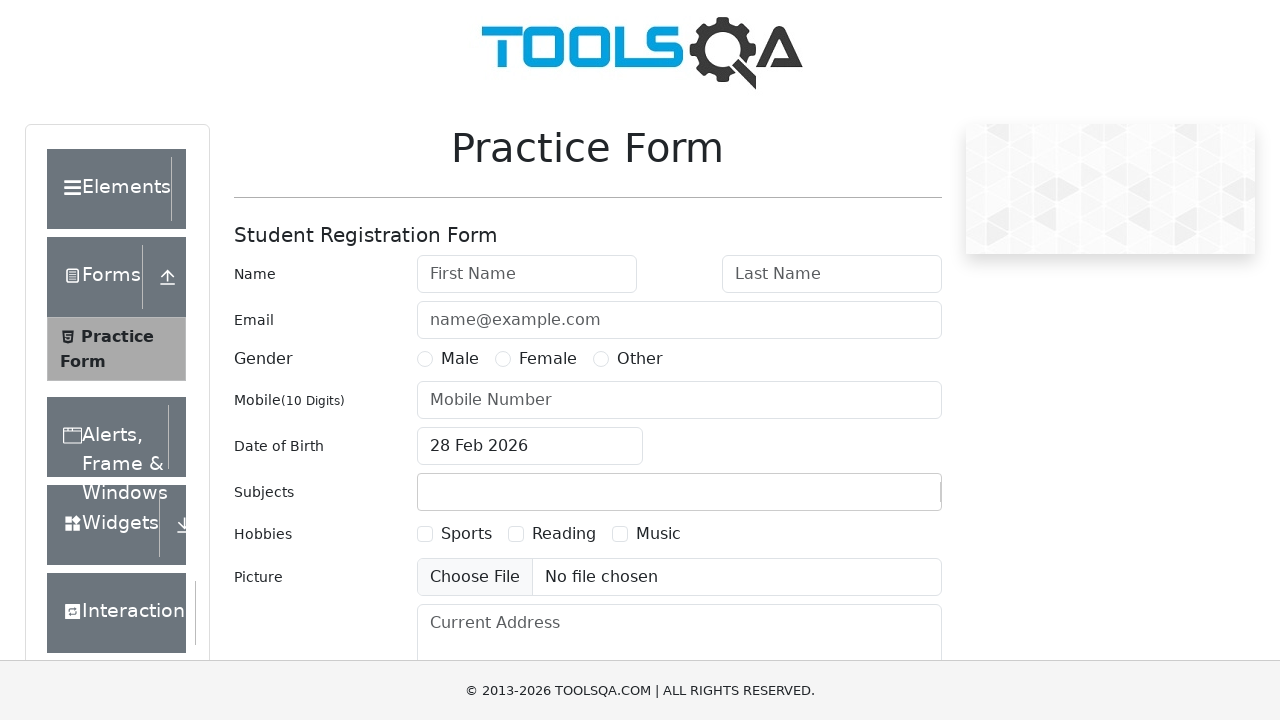

Filled first name field with 'priya' on DemoQA automation practice form on #firstName
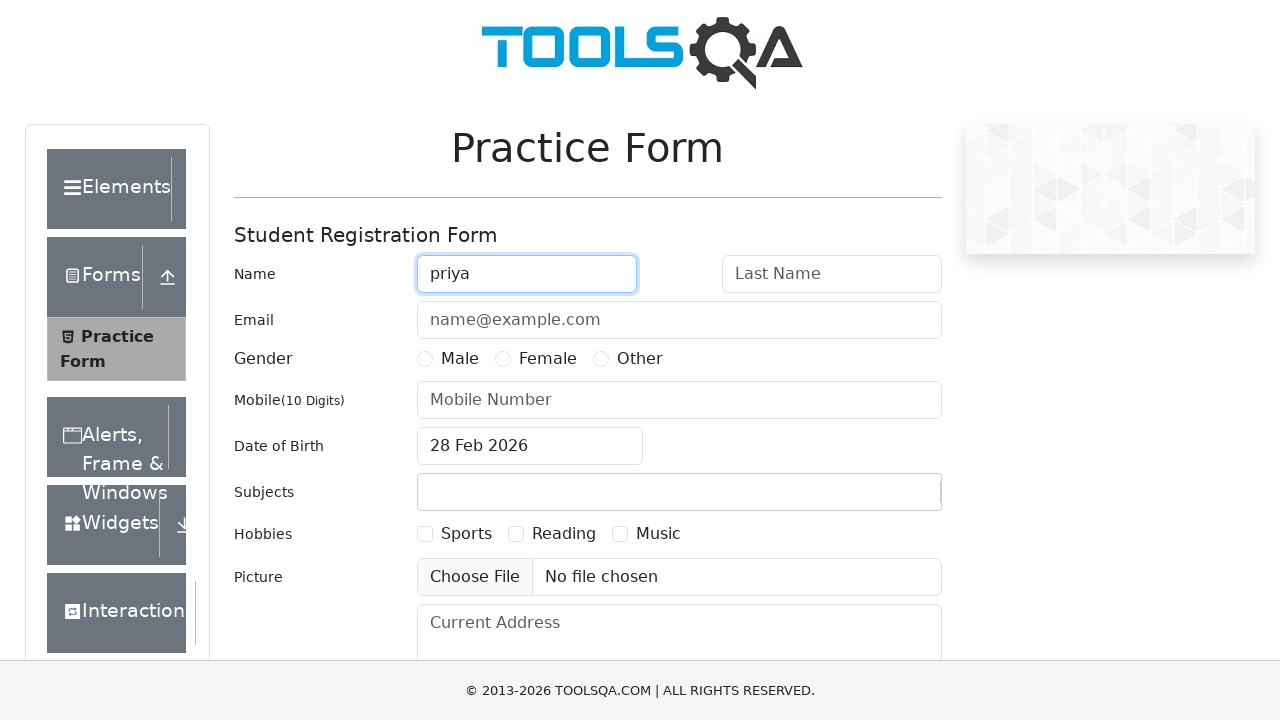

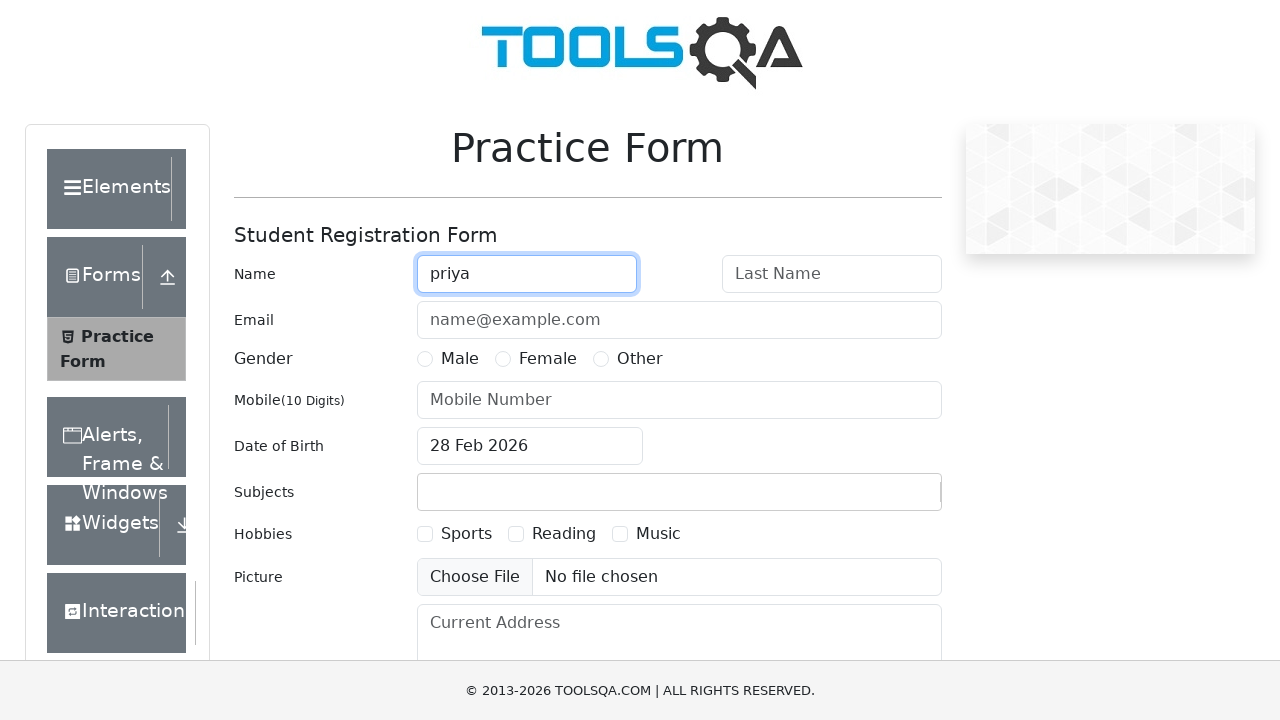